Tests a survey/registration form by filling out all fields including personal information (name, gender, date of birth, address, email, password, company) and submitting the form.

Starting URL: https://katalon-test.s3.amazonaws.com/demo-aut/dist/html/form.html

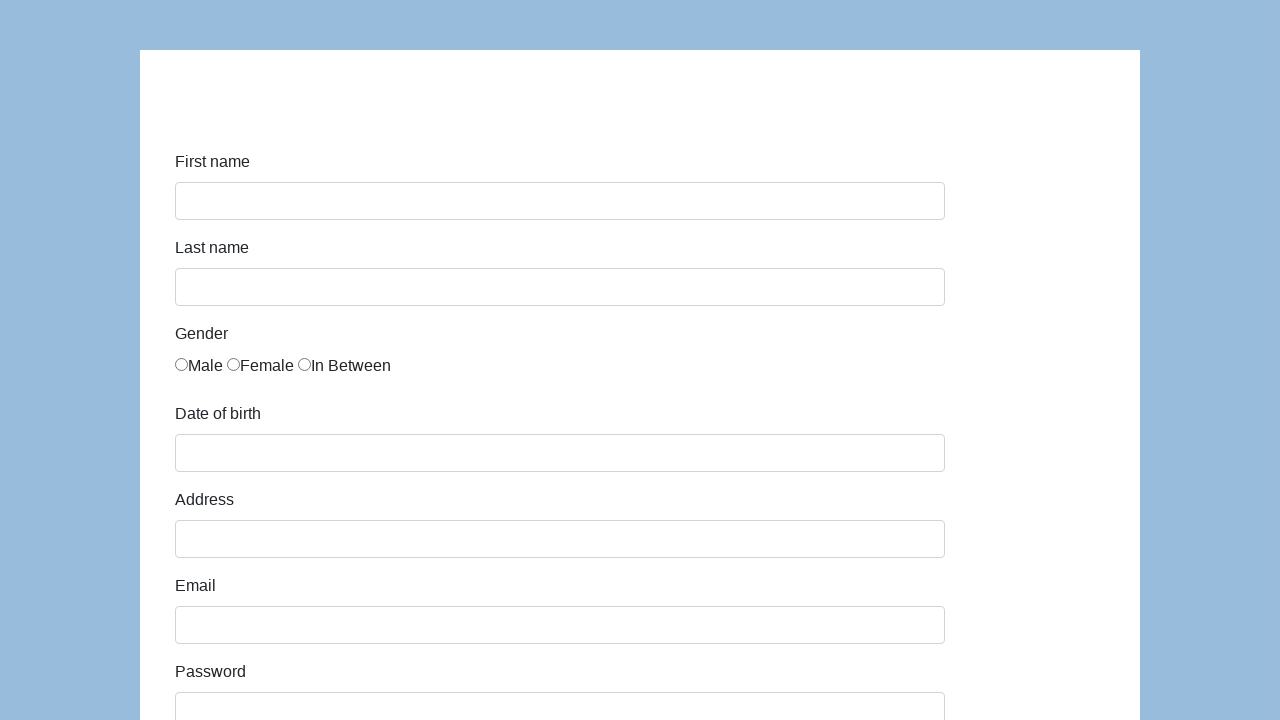

Filled first name field with 'Karol' on #first-name
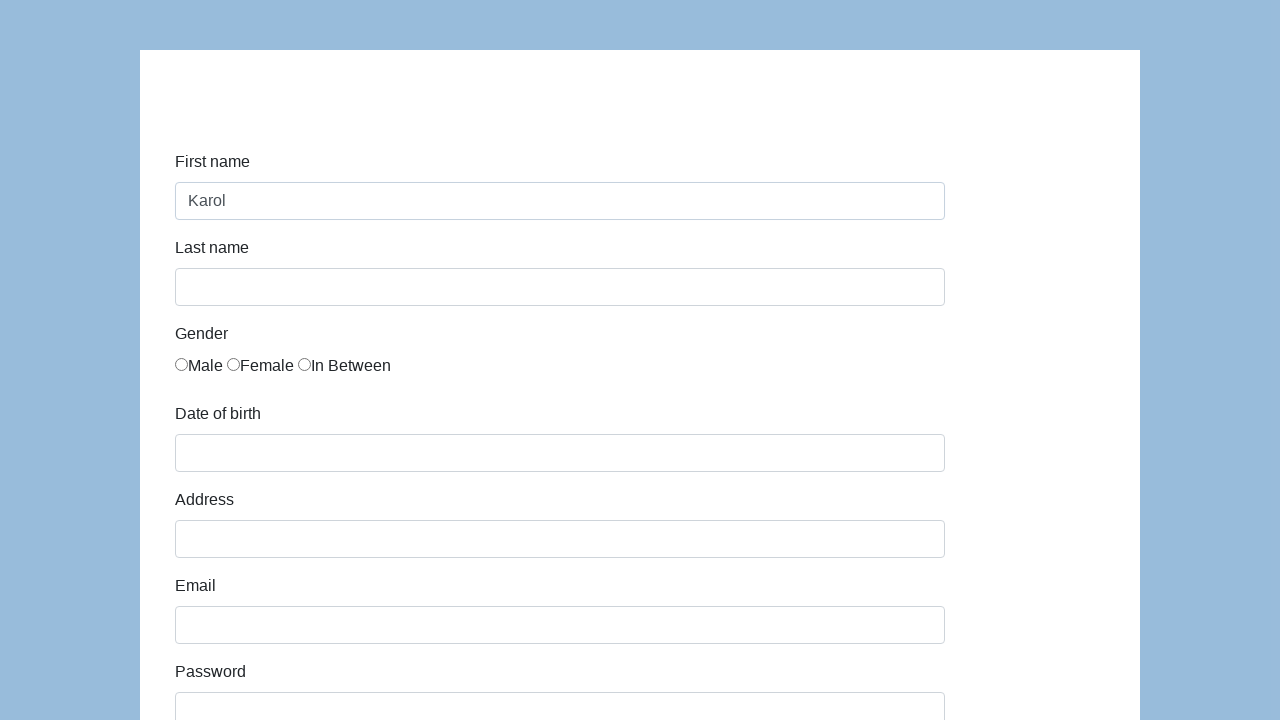

Filled last name field with 'Kowalski' on #last-name
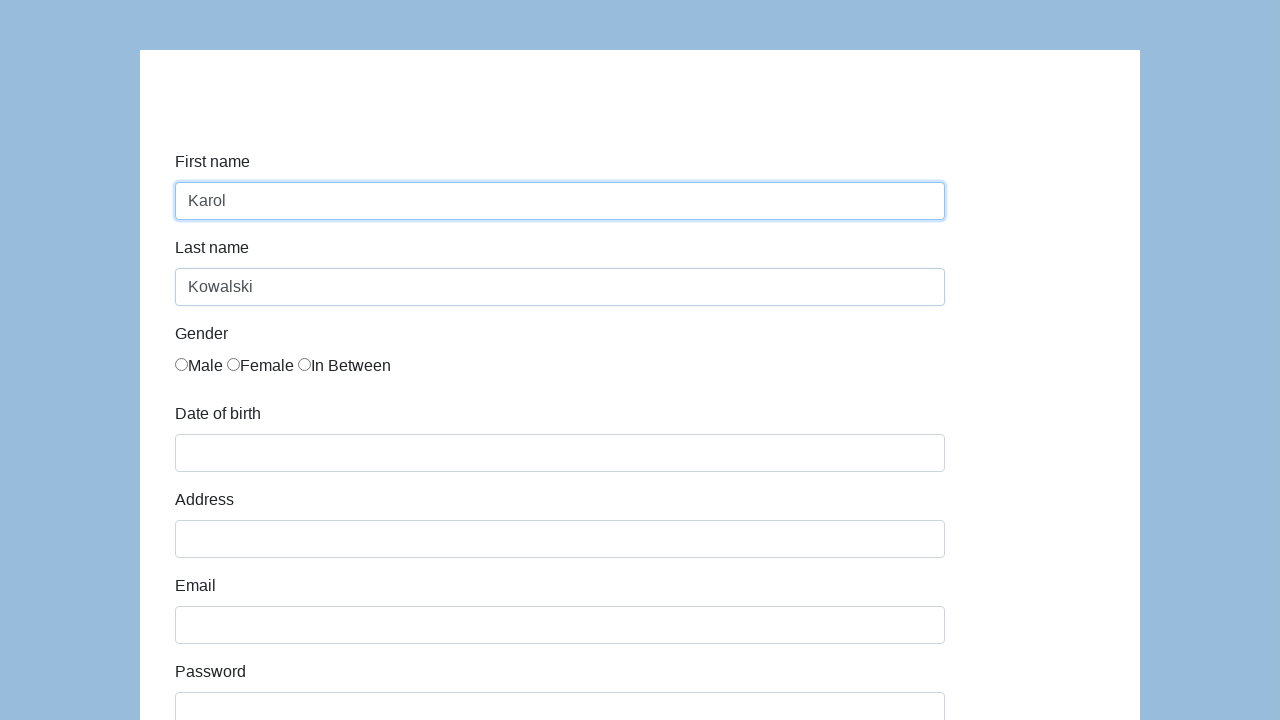

Selected Male gender option at (182, 364) on xpath=//*[@id='infoForm']/div[3]/div/div/label[1]/input
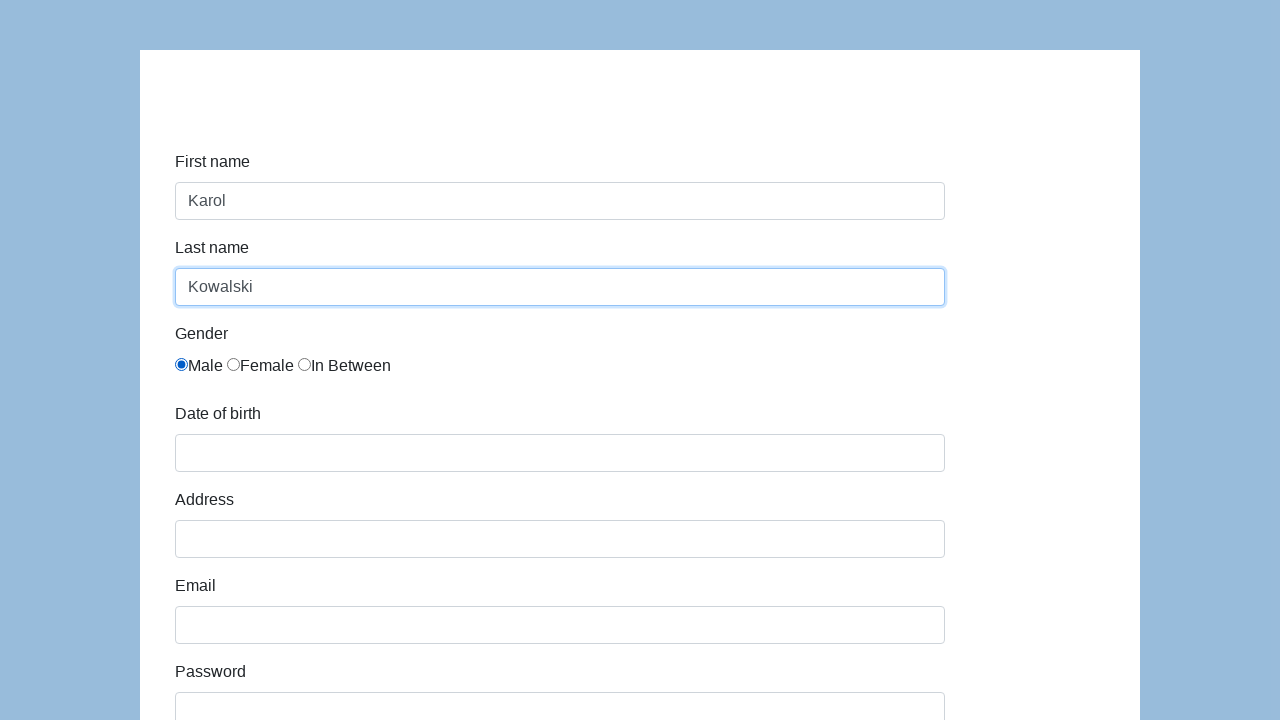

Filled date of birth field with '05/22/2010' on #dob
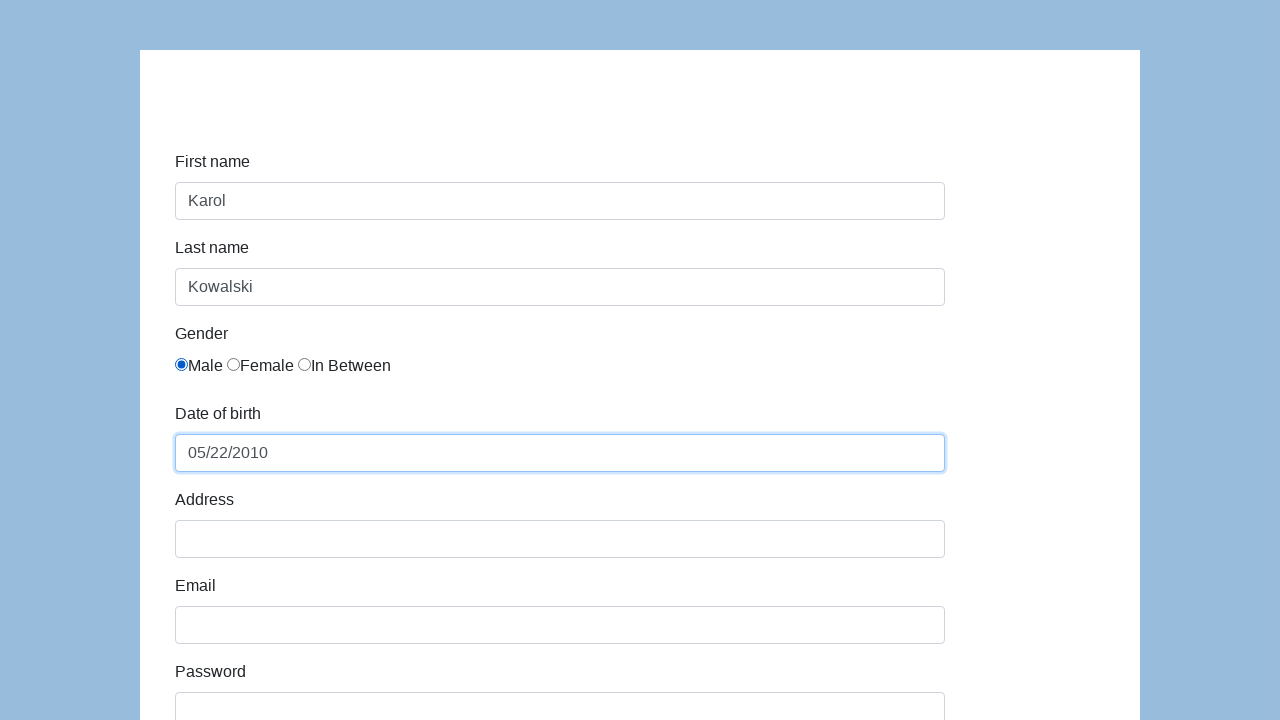

Filled address field with 'Prosta 51' on #address
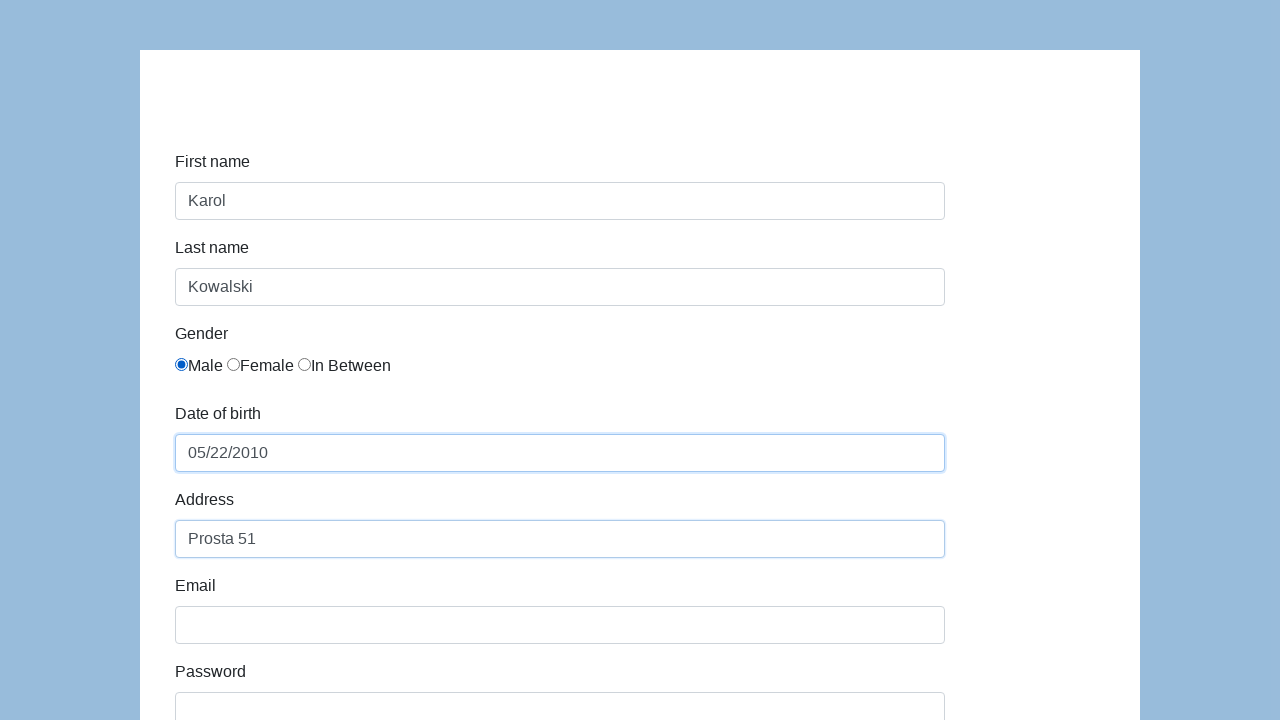

Filled email field with 'karol.kowalski@mailinator.com' on #email
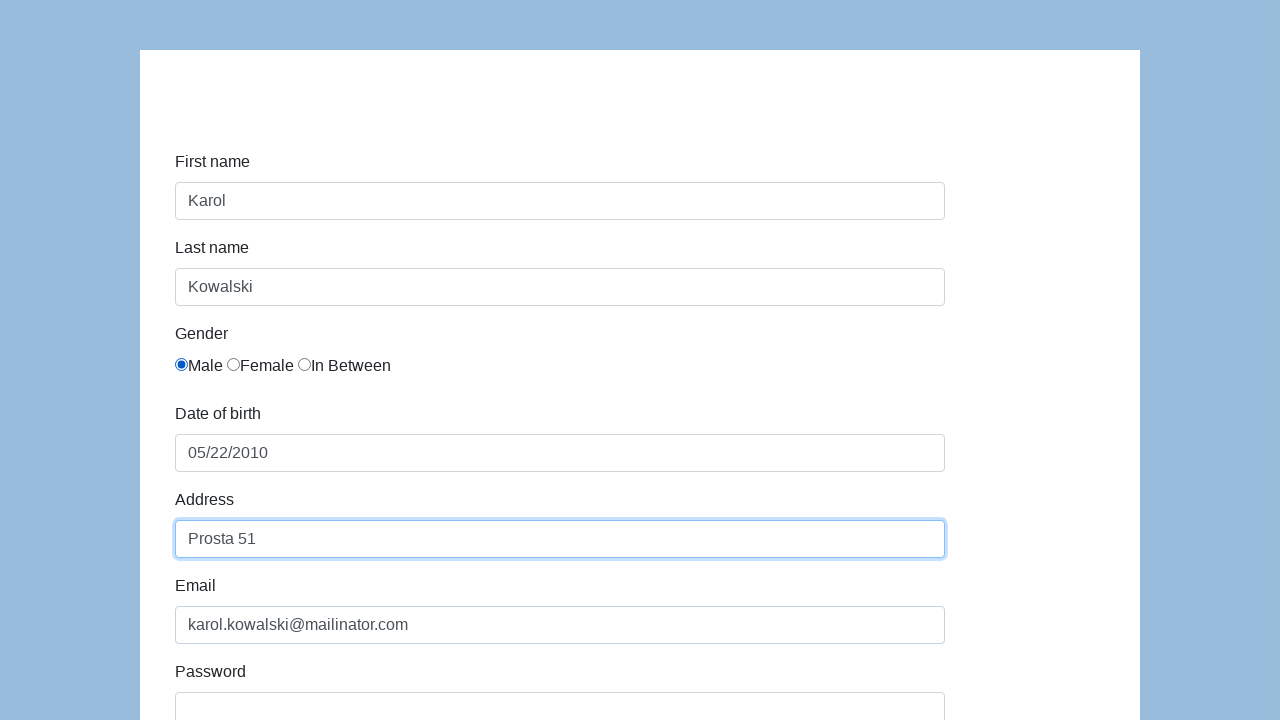

Filled password field with 'Pass123' on #password
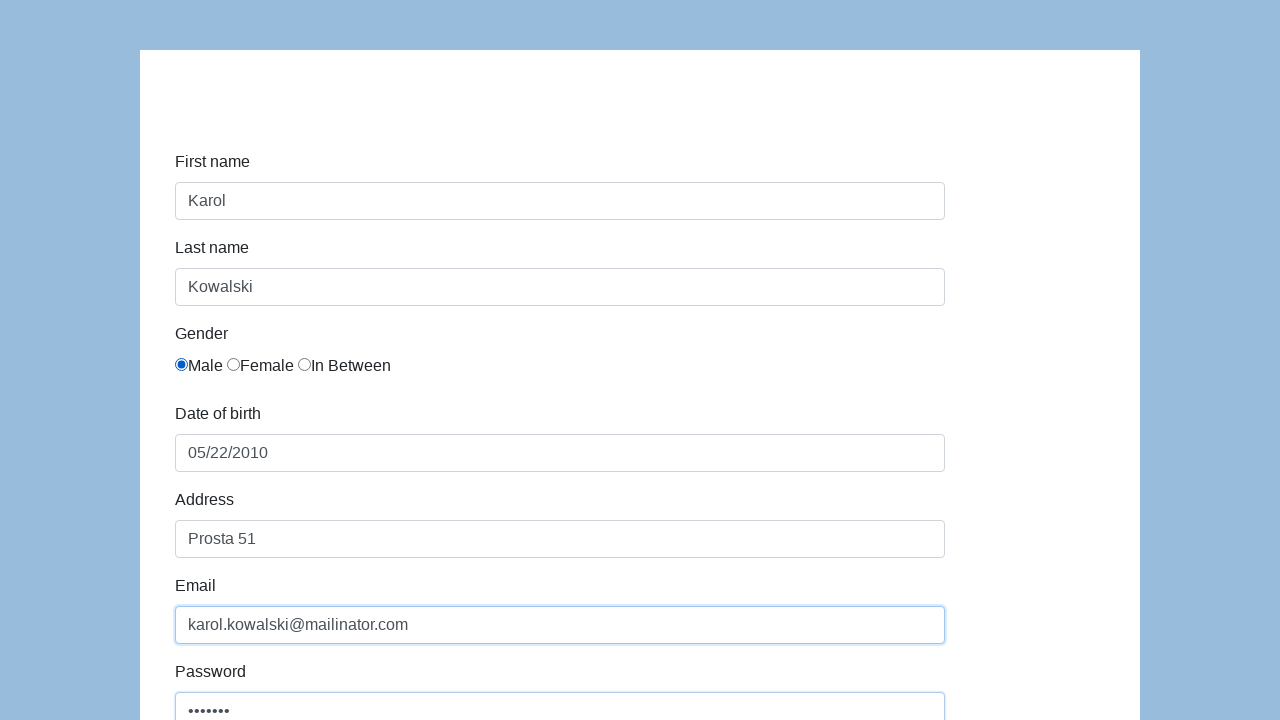

Filled company name field with 'Coders Lab' on #company
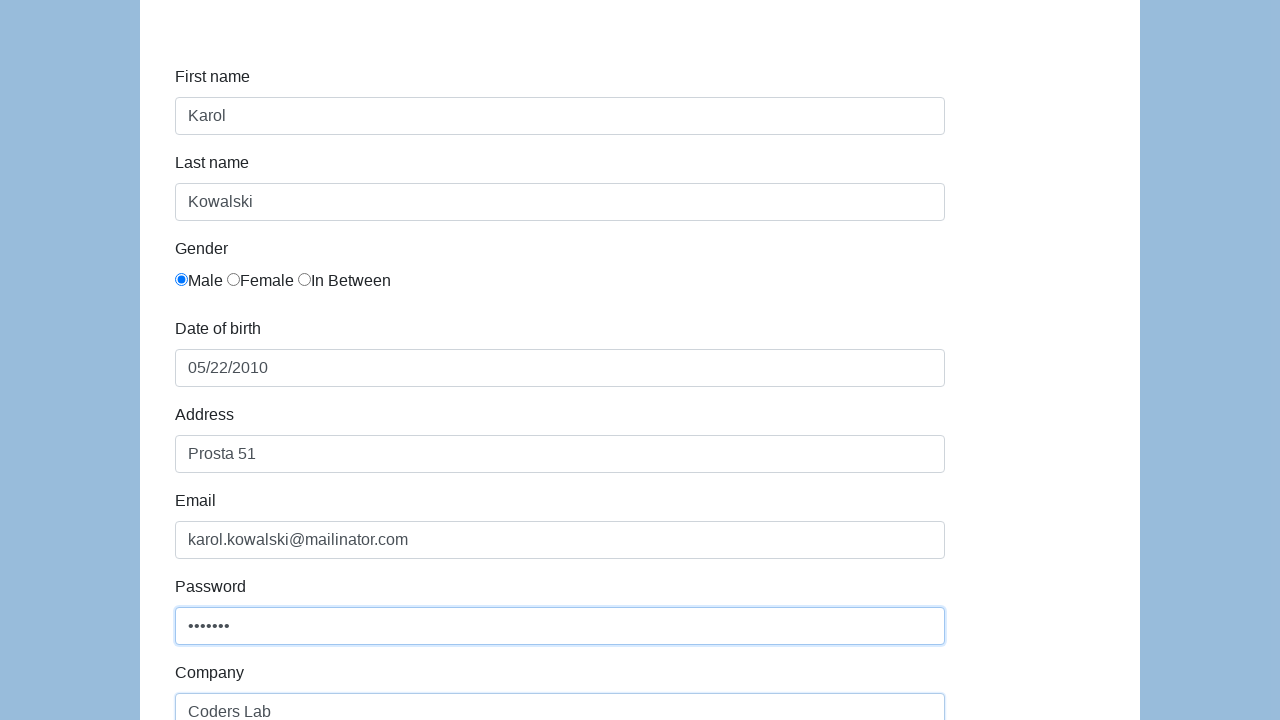

Filled comment field with 'To jest mój pierwszy automat testowy' on #comment
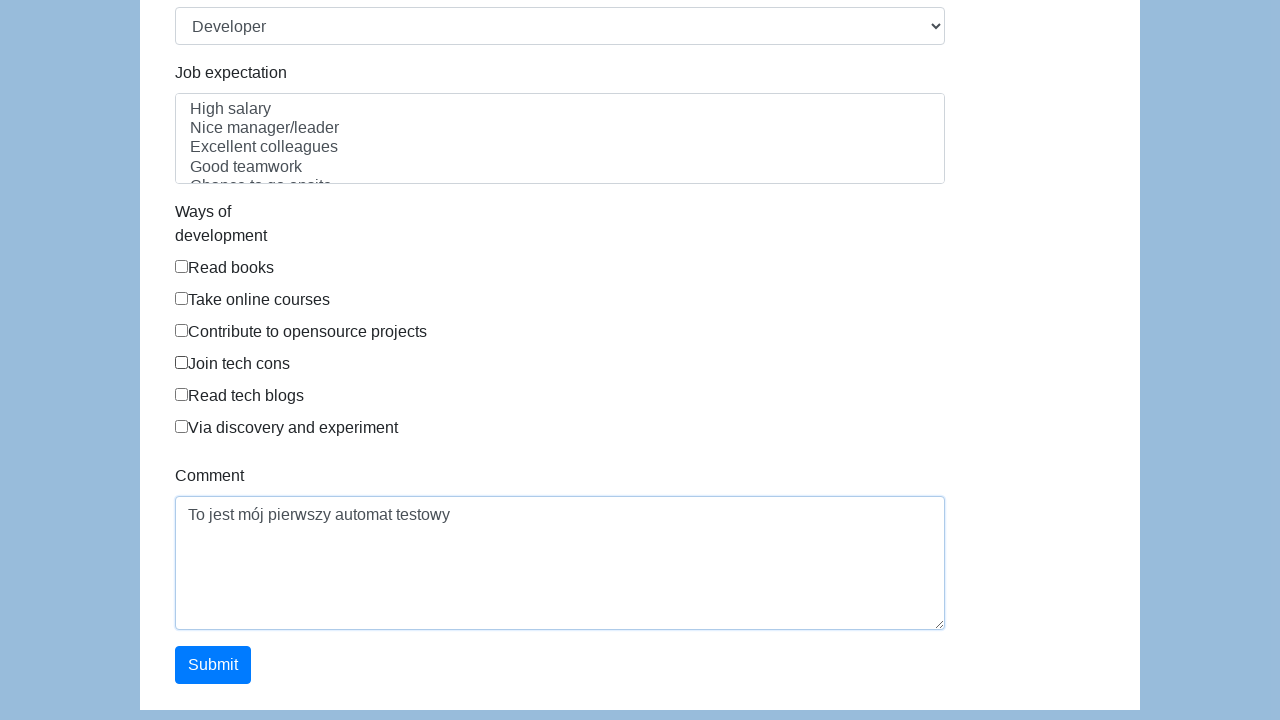

Clicked submit button to submit the form at (213, 665) on #submit
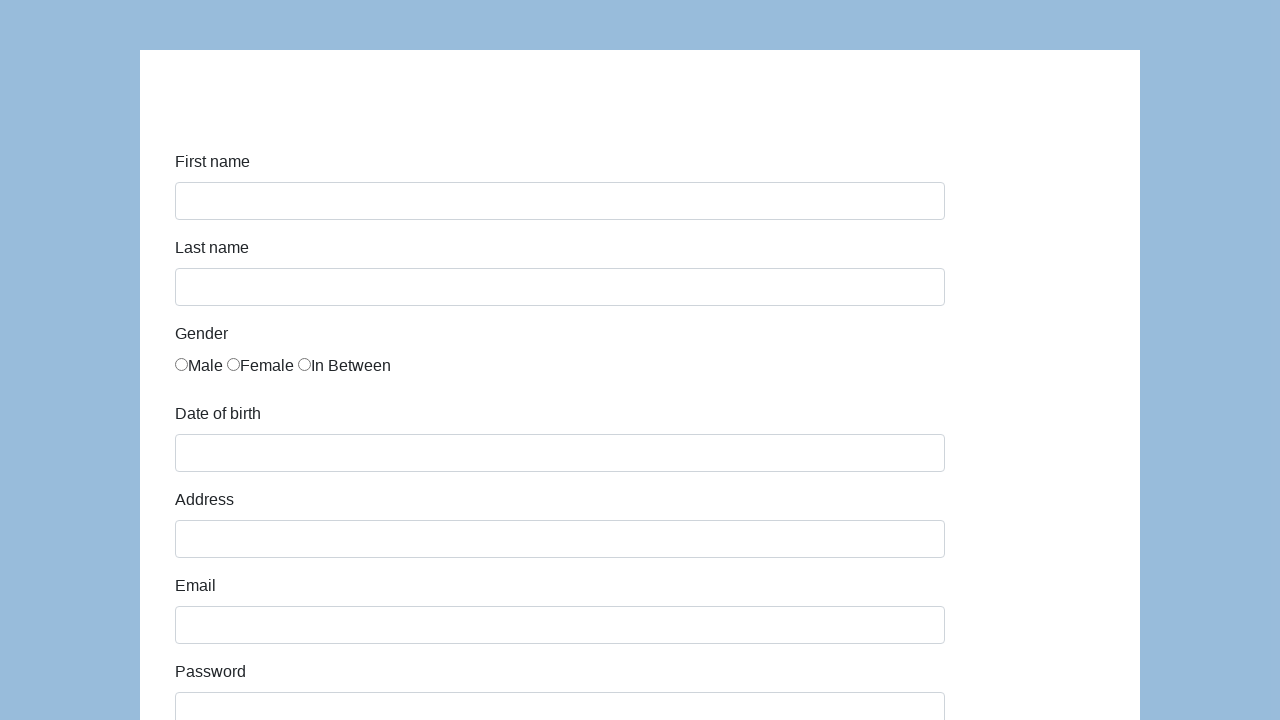

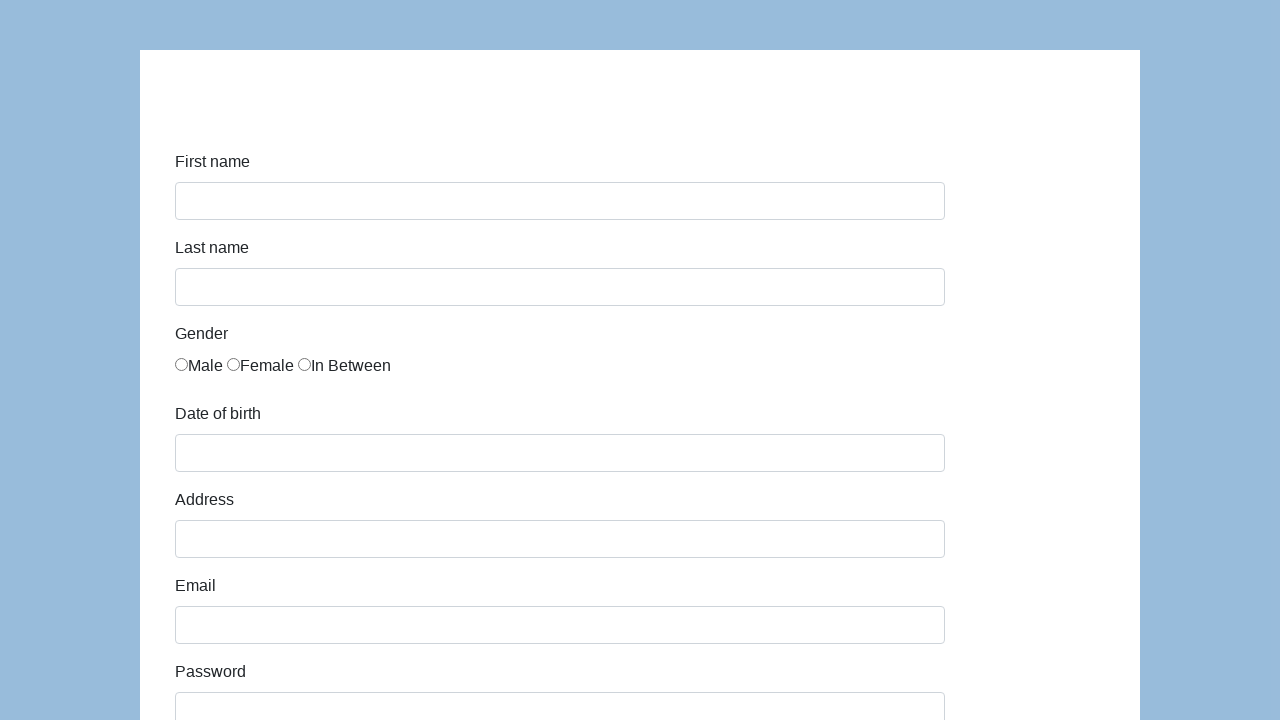